Tests JavaScript prompt alert functionality by clicking a button to trigger a prompt, entering text into the prompt, and accepting it

Starting URL: https://the-internet.herokuapp.com/javascript_alerts

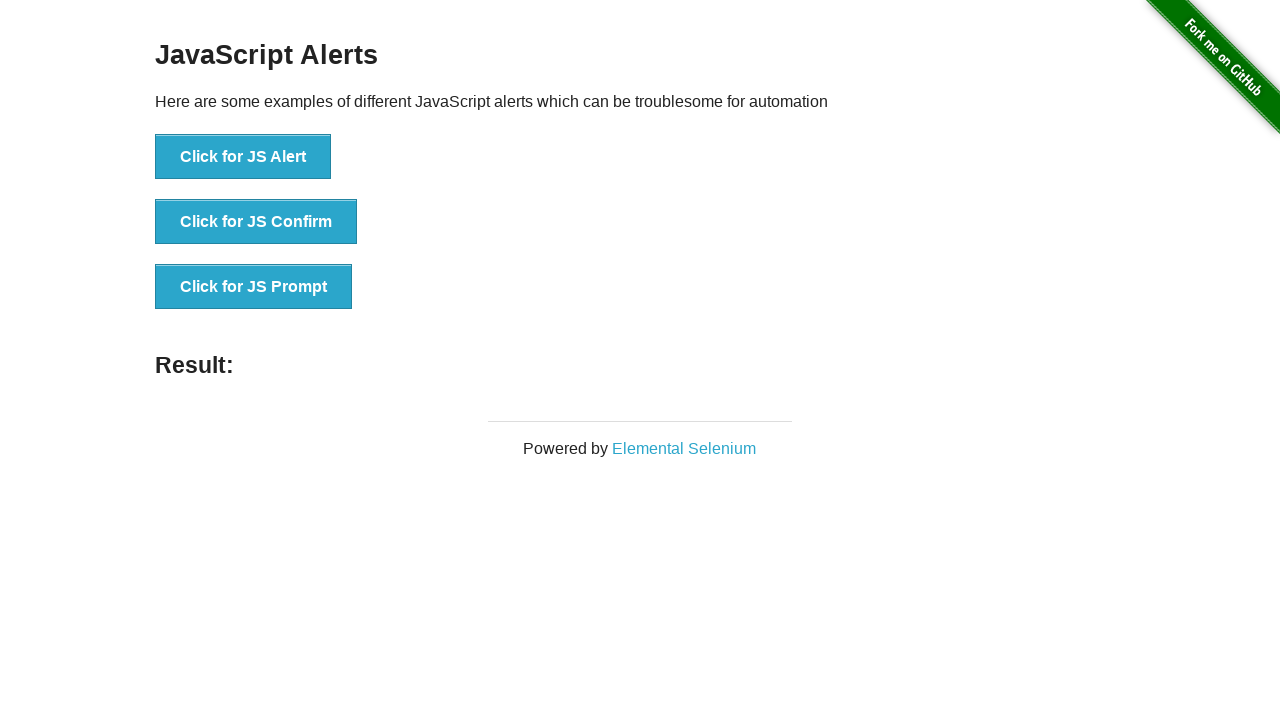

Clicked button to trigger JavaScript prompt at (254, 287) on xpath=//button[@onclick='jsPrompt()']
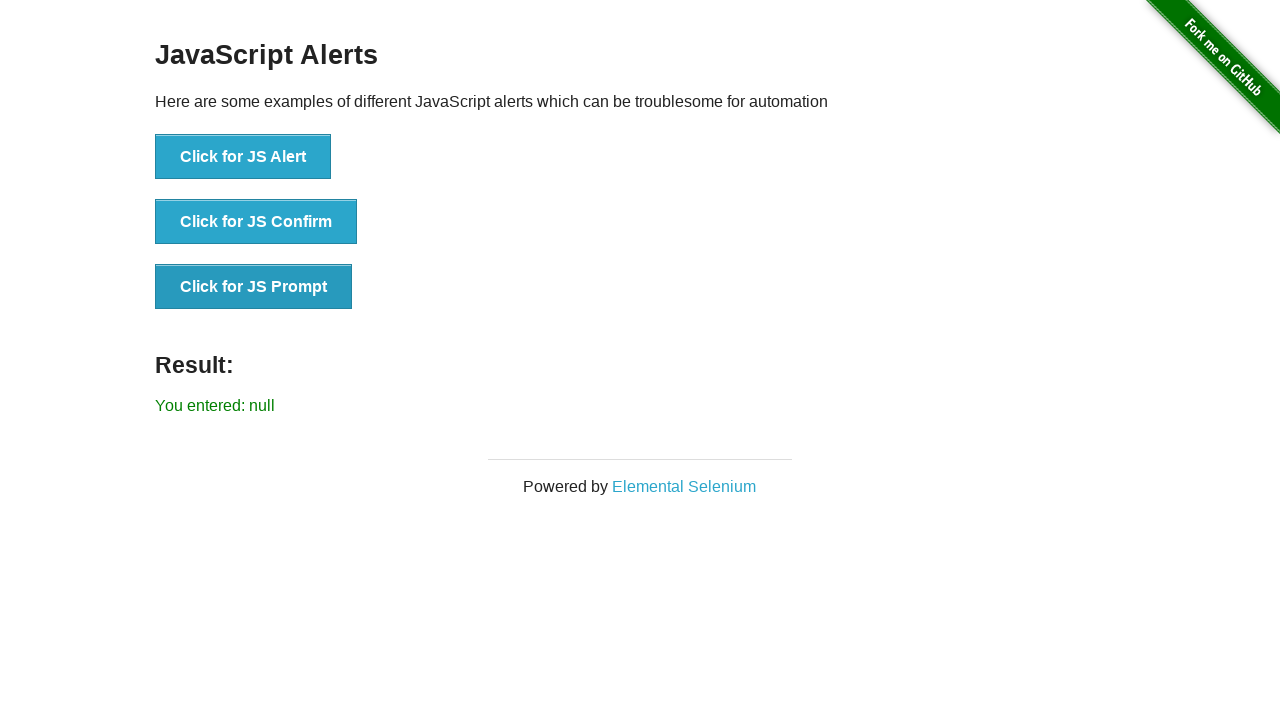

Set up dialog handler to accept prompt with text 'Marcus Thompson'
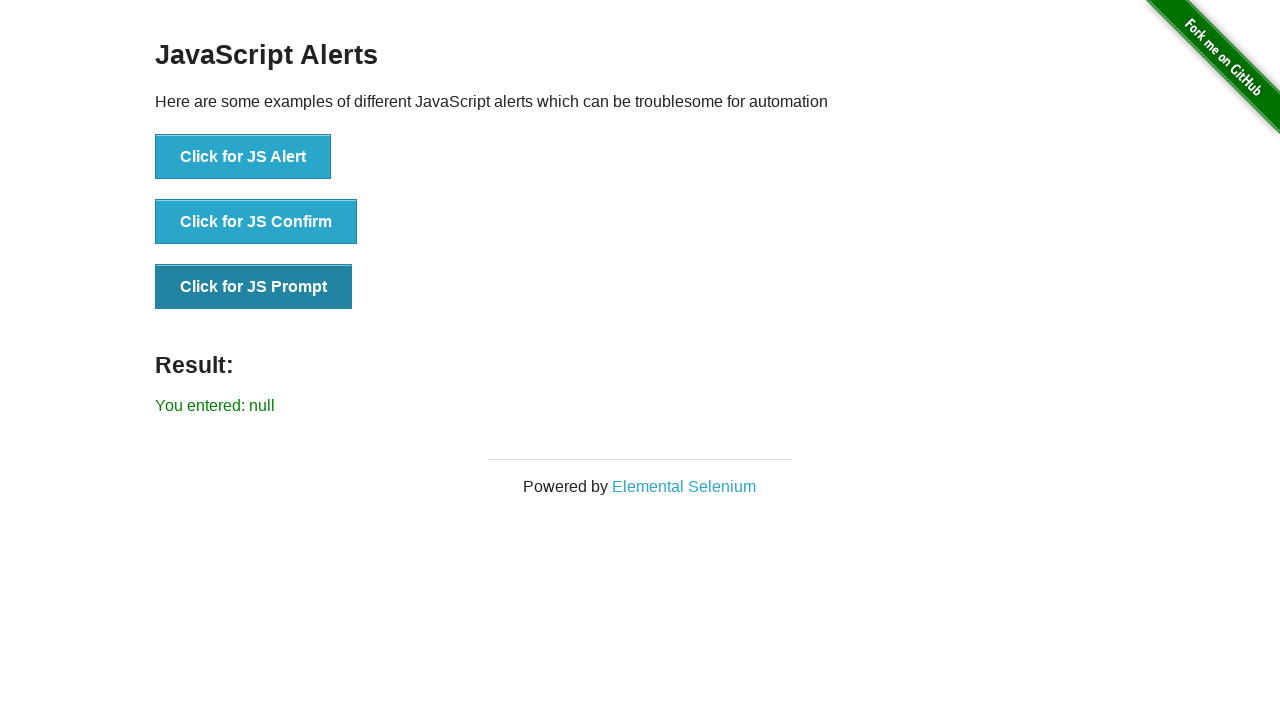

Clicked button again to trigger the prompt dialog at (254, 287) on xpath=//button[@onclick='jsPrompt()']
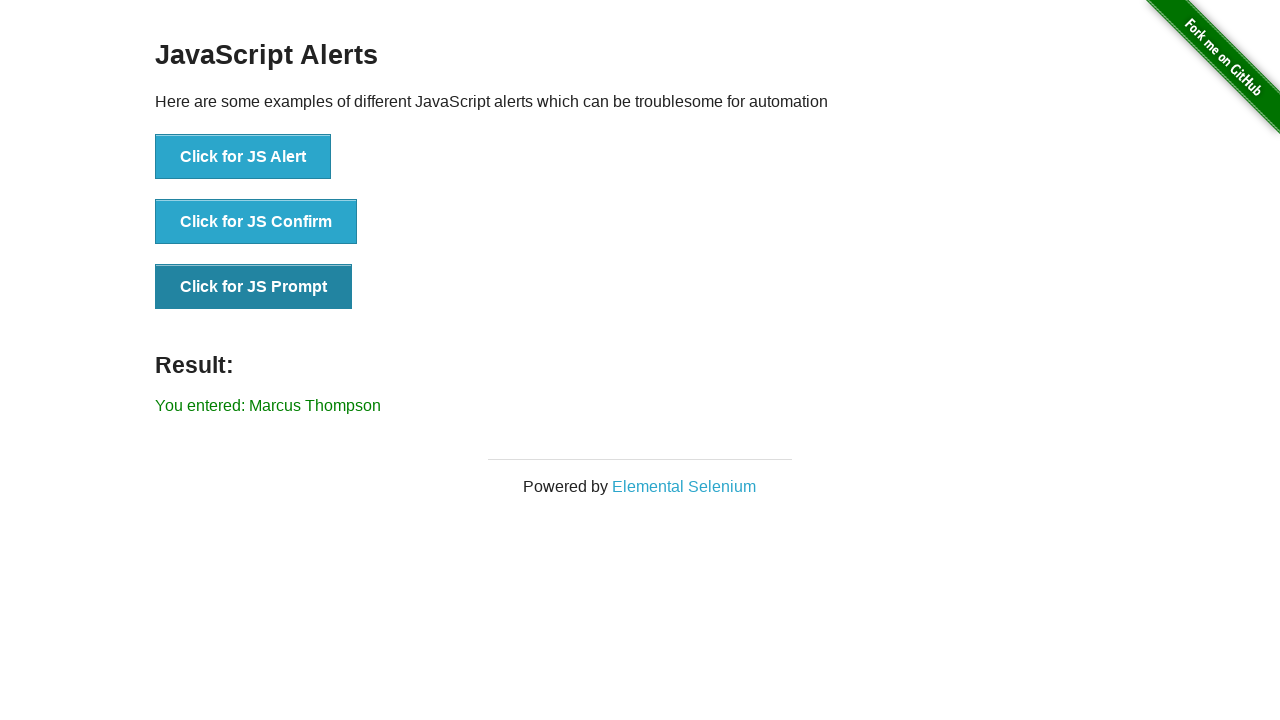

Prompt result displayed on page
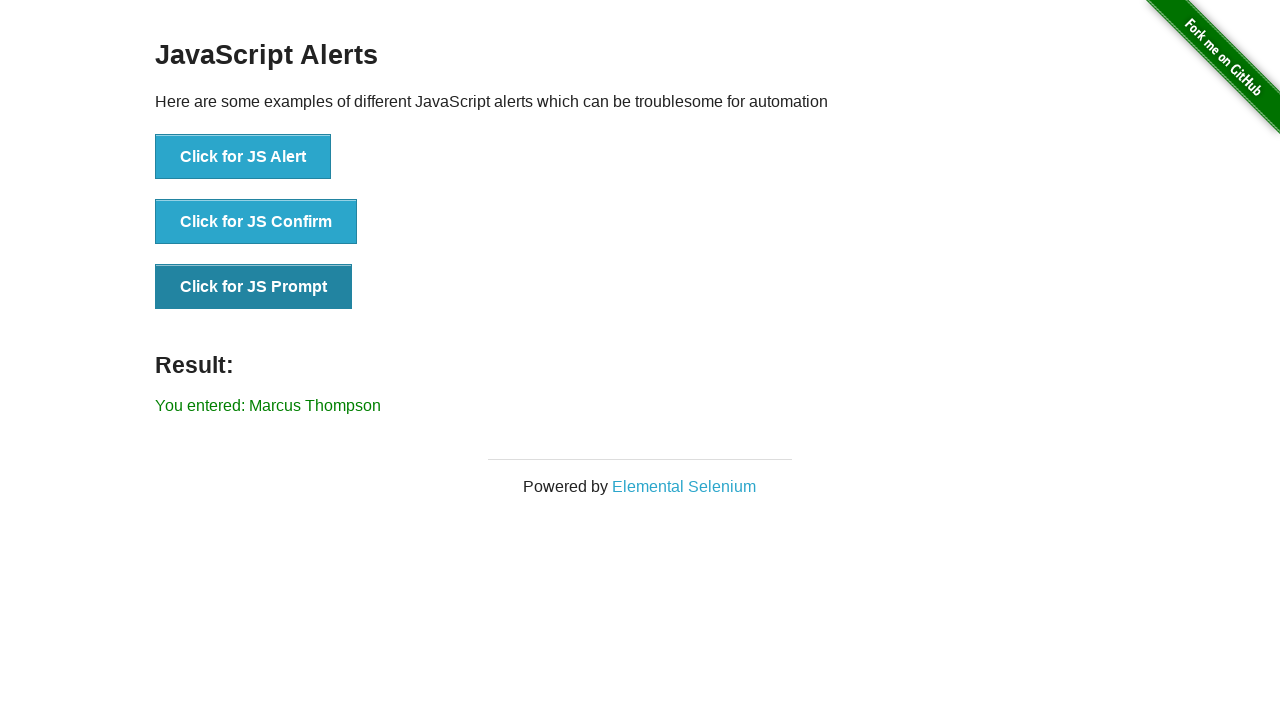

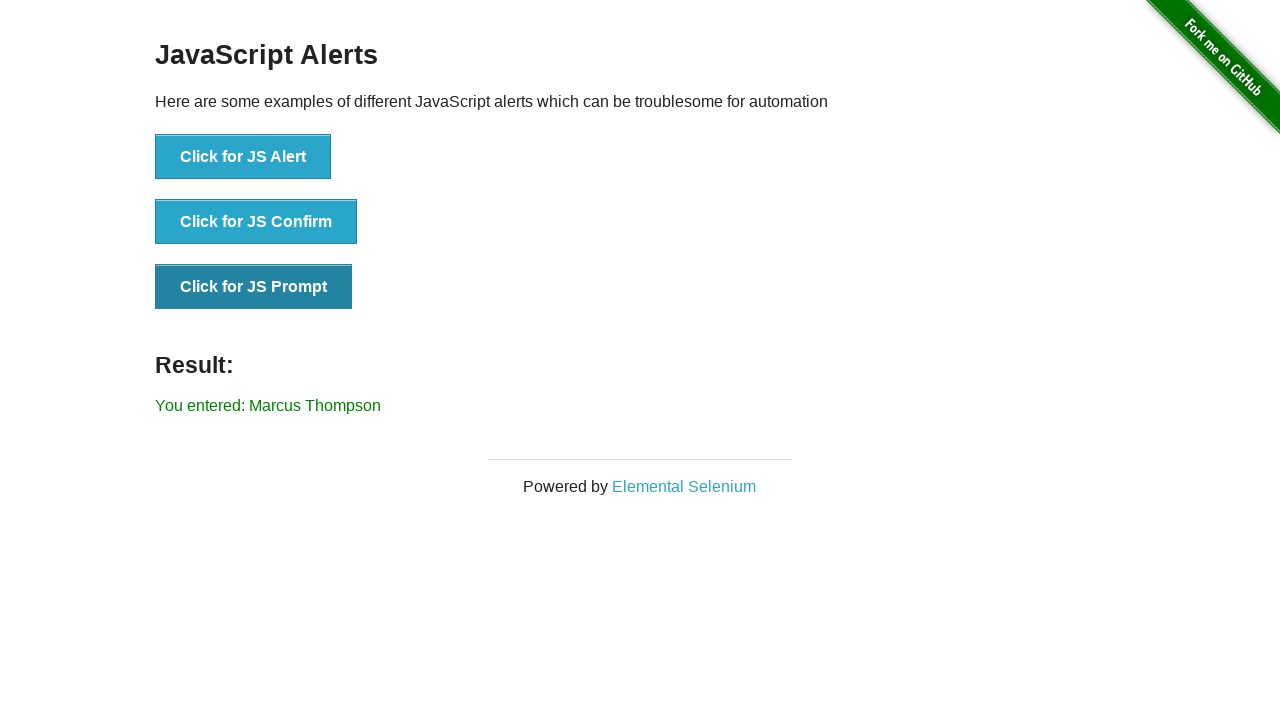